Tests keyboard and mouse input by filling a text field and clicking a button

Starting URL: https://formy-project.herokuapp.com/keypress

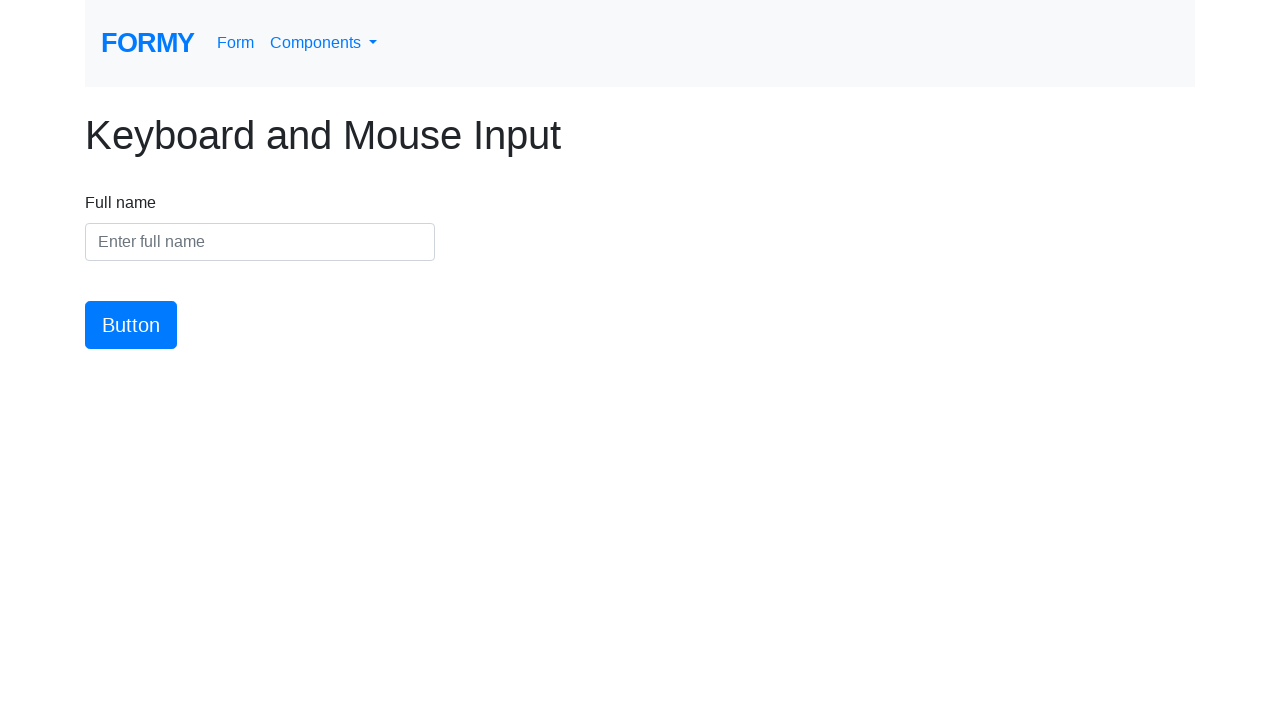

Filled name text field with 'Juan Martin' on input#name
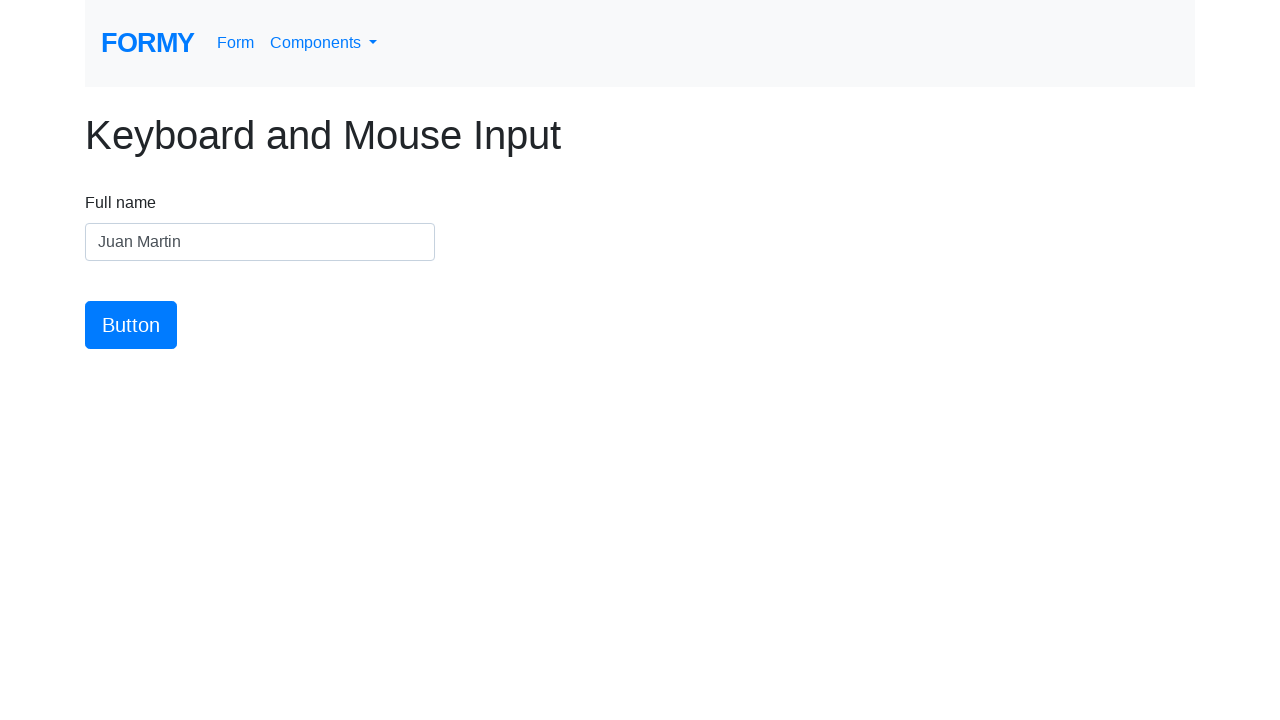

Clicked the button at (131, 325) on button:text('Button')
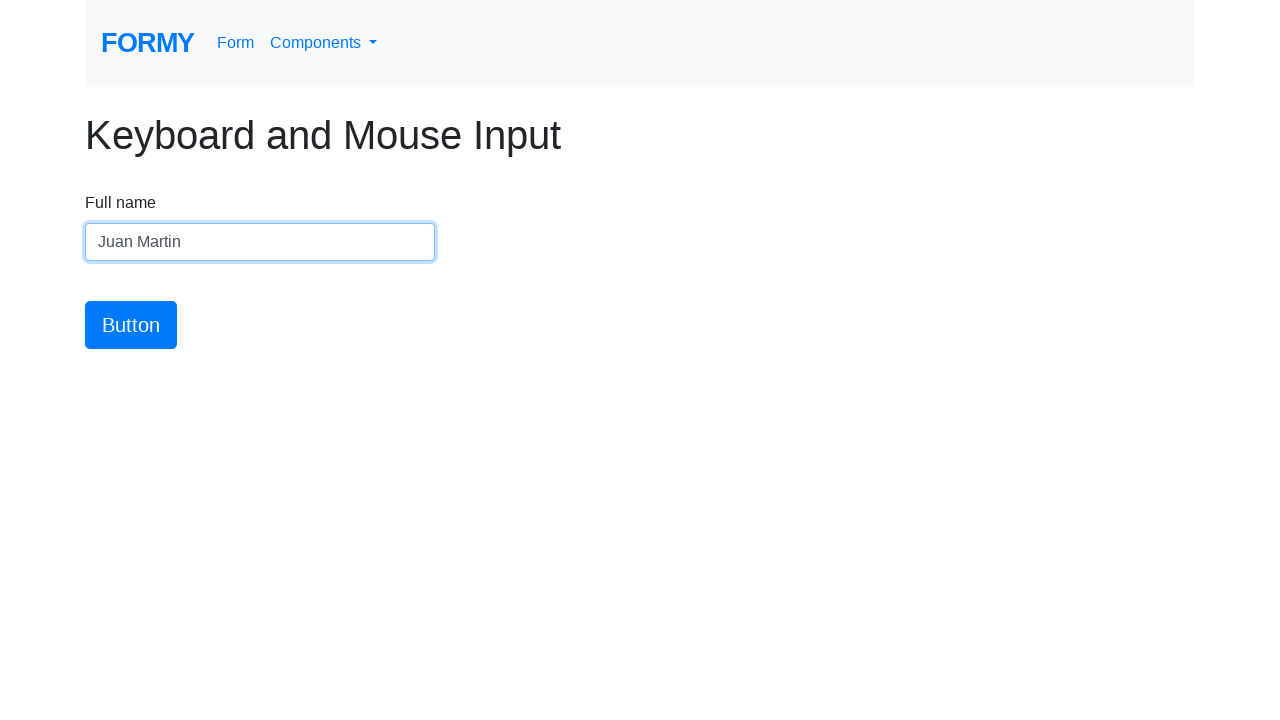

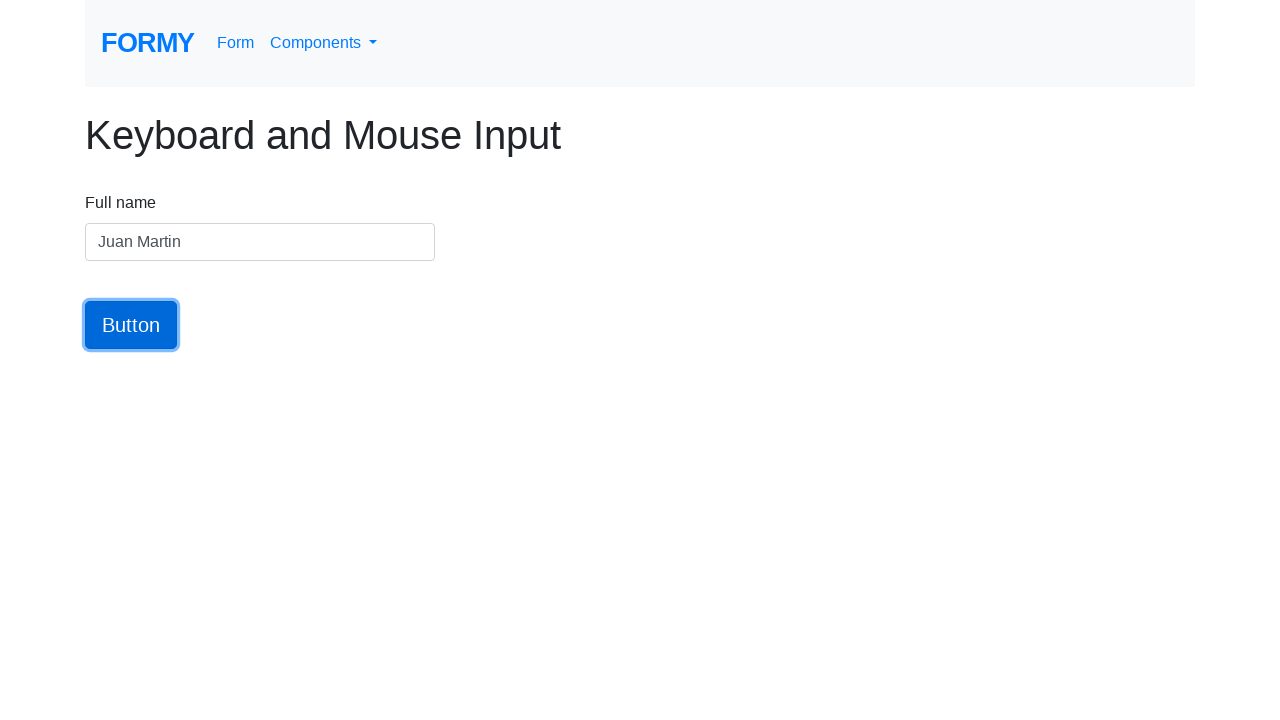